Navigates to Argenprop rental listings page for Capital Federal, waits for property cards to load, and navigates to the next page using pagination.

Starting URL: https://www.argenprop.com/departamentos/alquiler/capital-federal

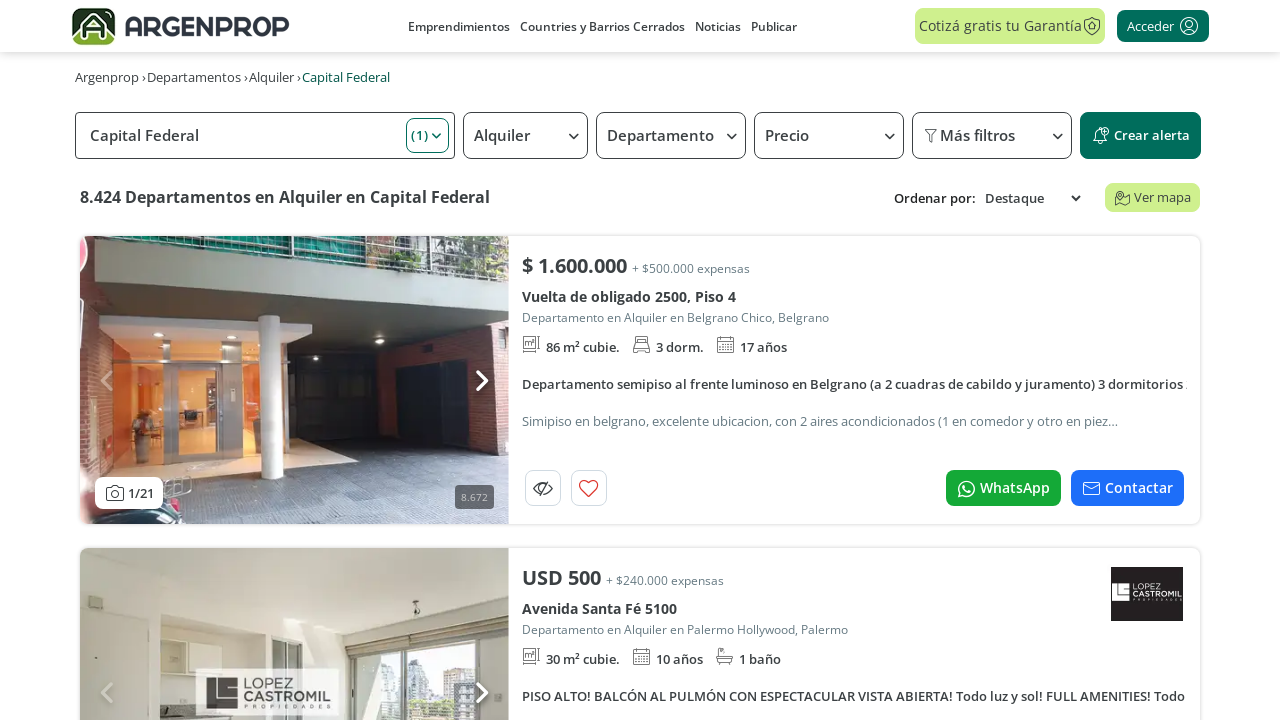

Waited for property listing cards to load
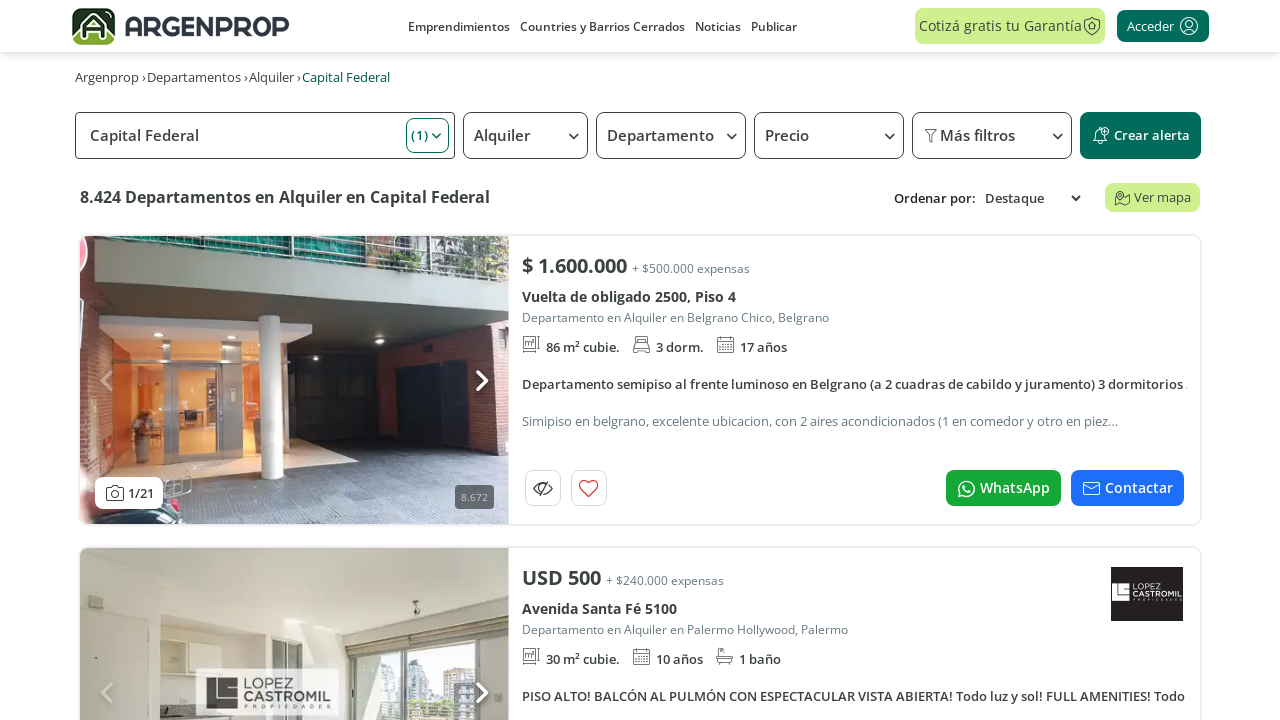

Located property card elements
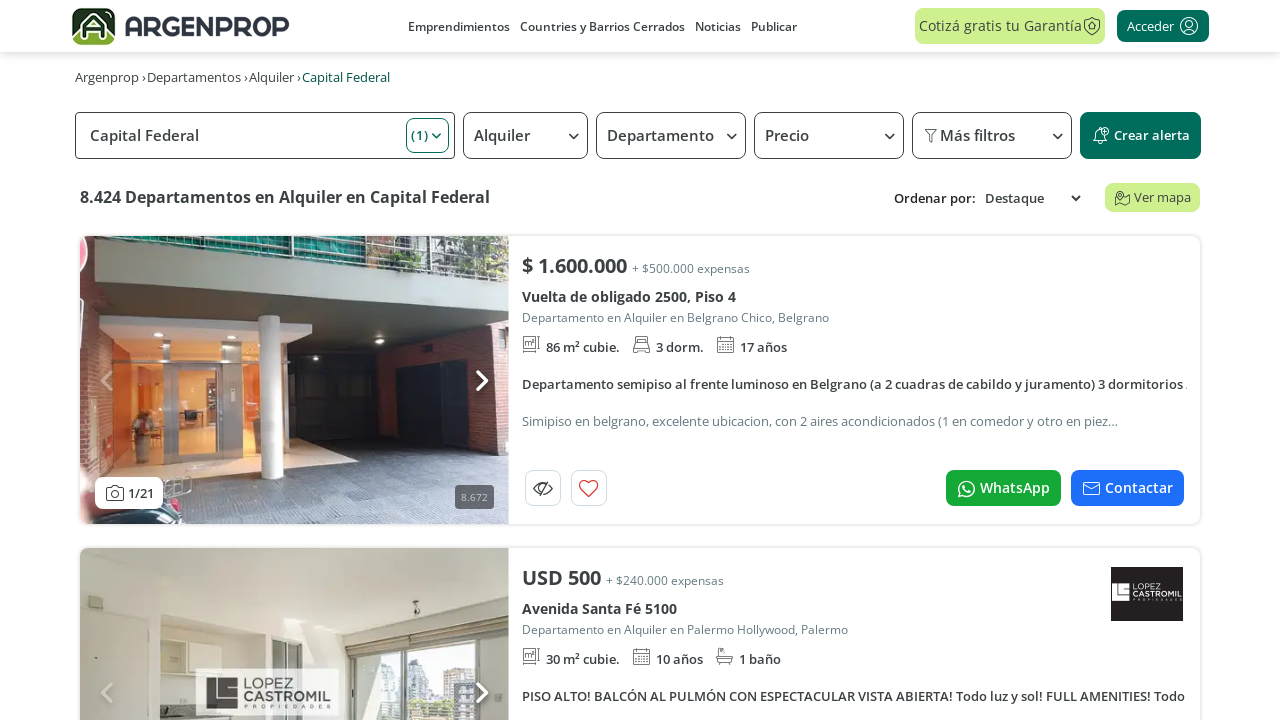

First property card is now visible
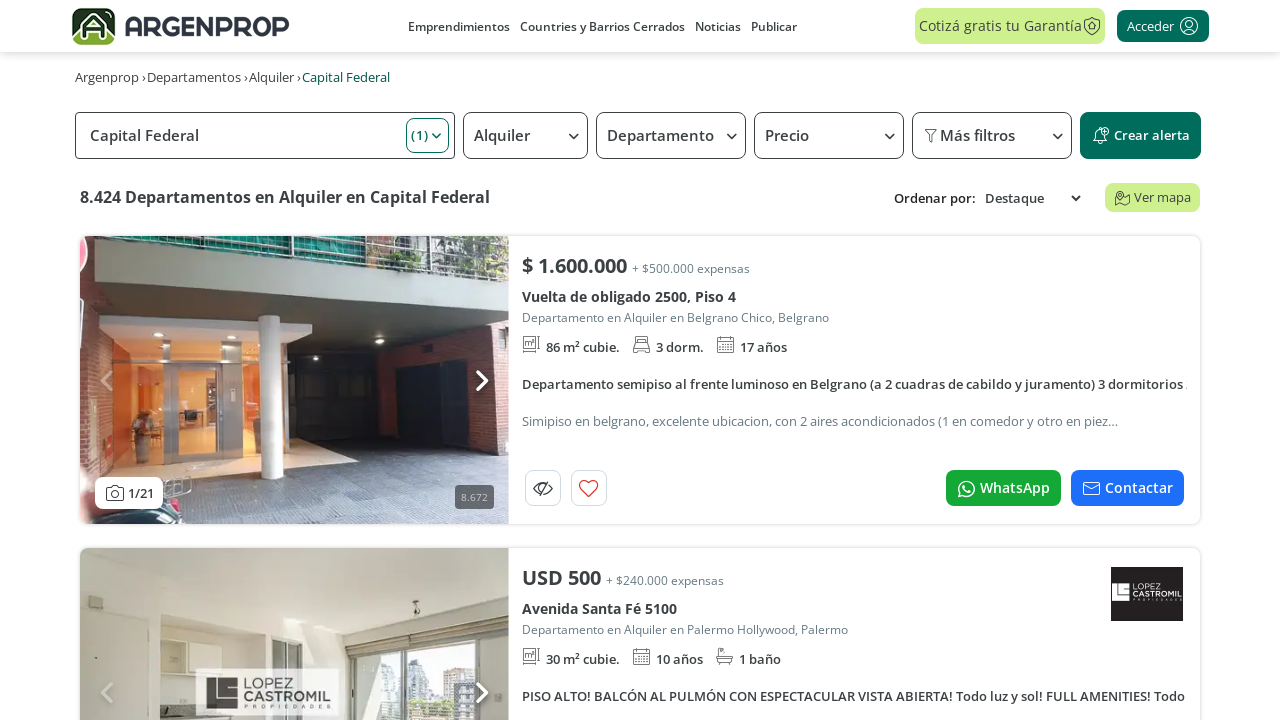

Clicked 'Next' pagination button to navigate to page 2 at (1158, 360) on a[aria-label='Siguiente']
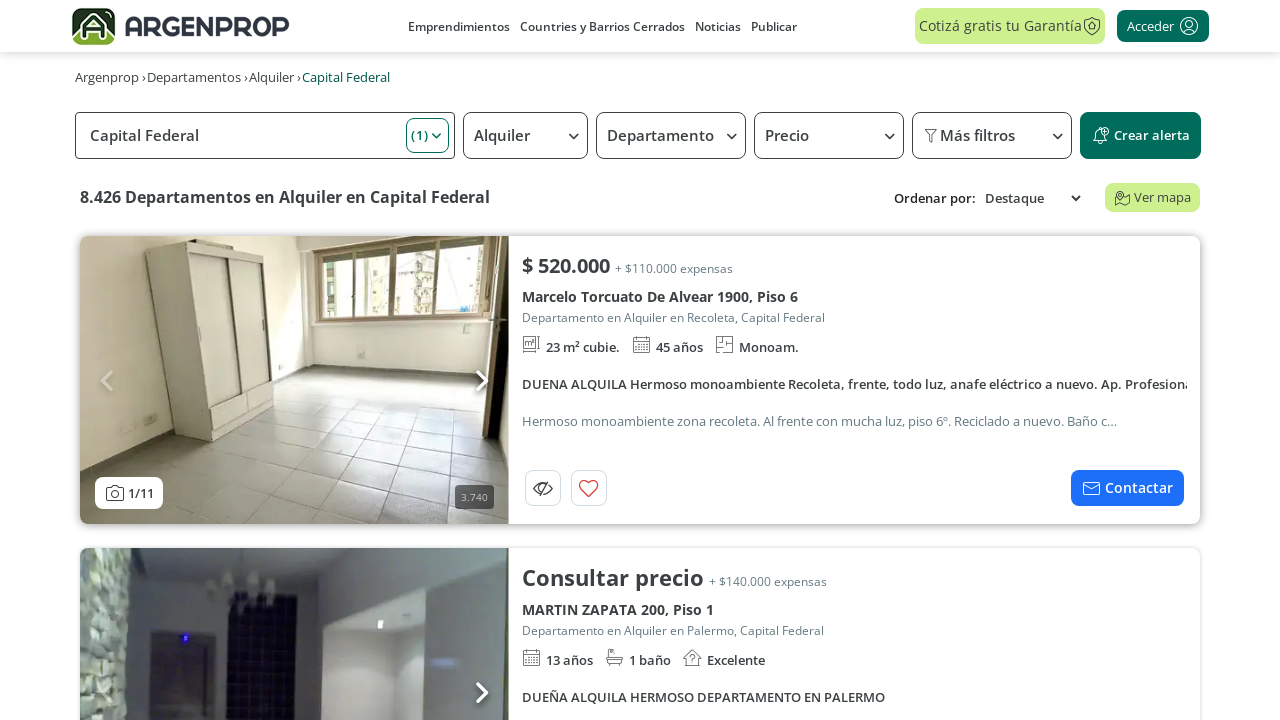

Waited for next page property listings to load
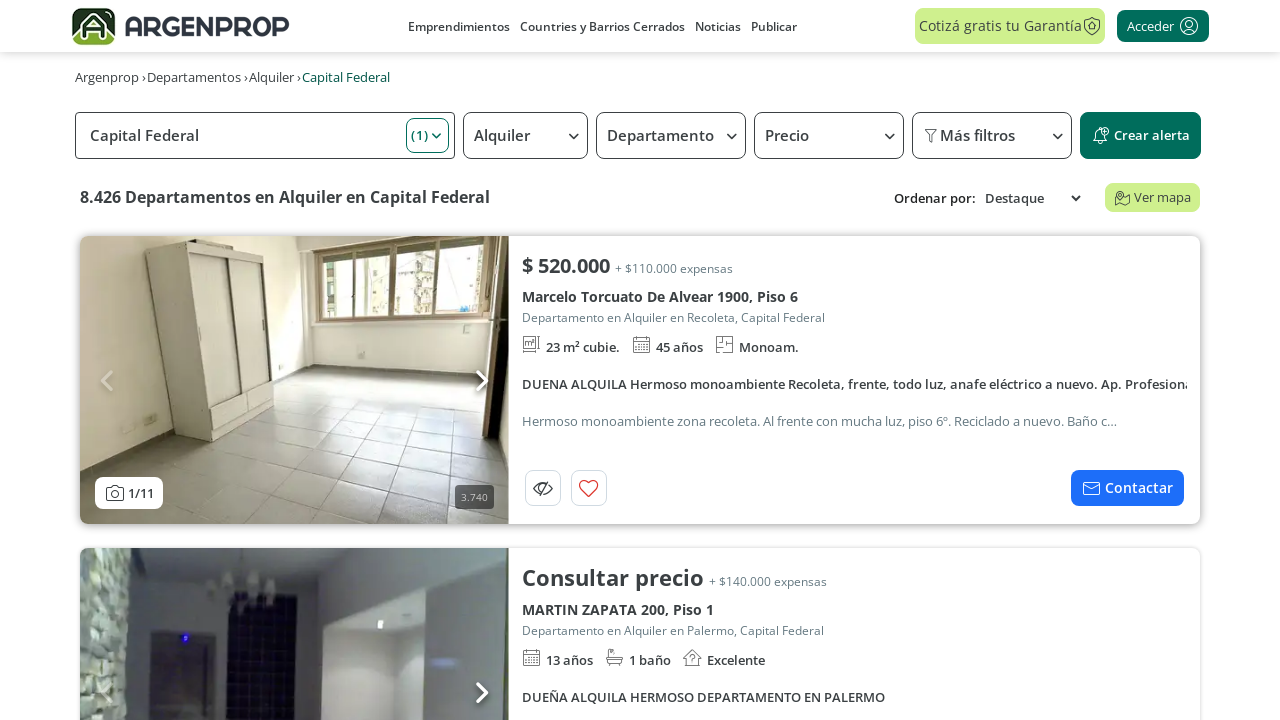

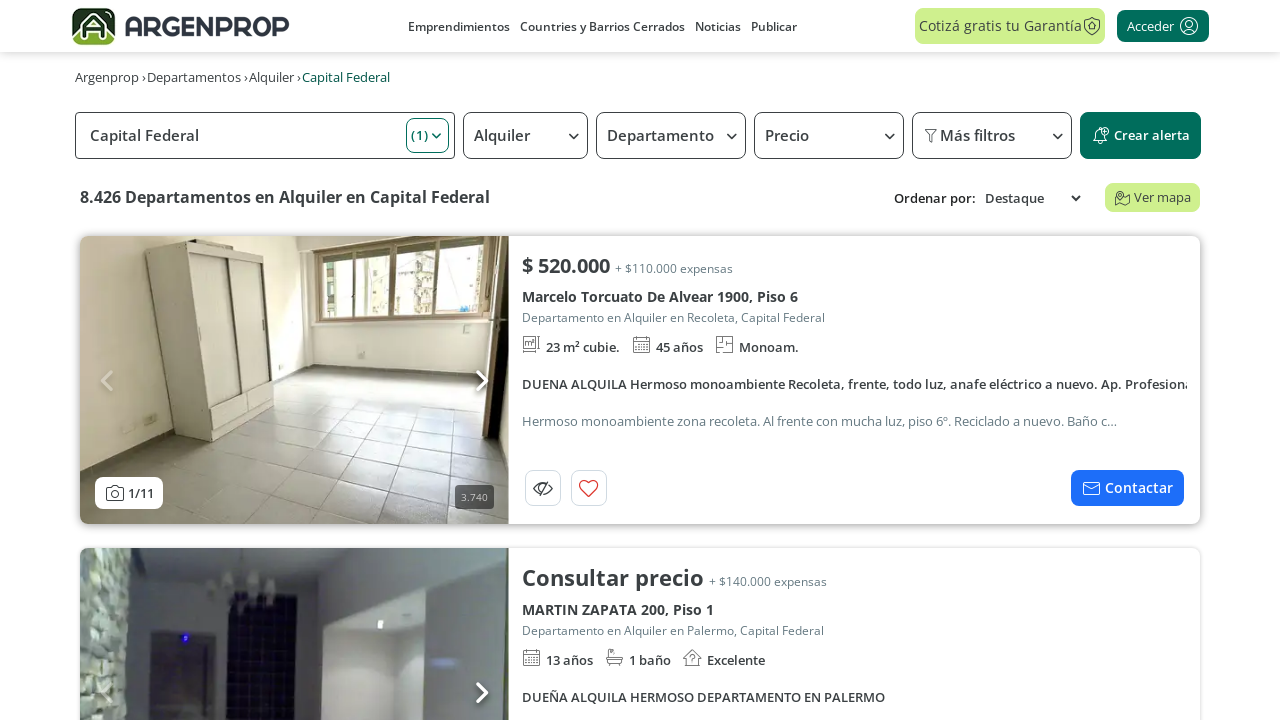